Tests the Ukrainian National Library catalog search functionality by selecting search type as "Year of publication", document type as "Books", entering a year, and submitting the search form to view results.

Starting URL: http://www.irbis-nbuv.gov.ua/cgi-bin/irbis_nbuv/cgiirbis_64.exe?C21COM=F&I21DBN=EC&P21DBN=EC&S21CNR=20&Z21ID=

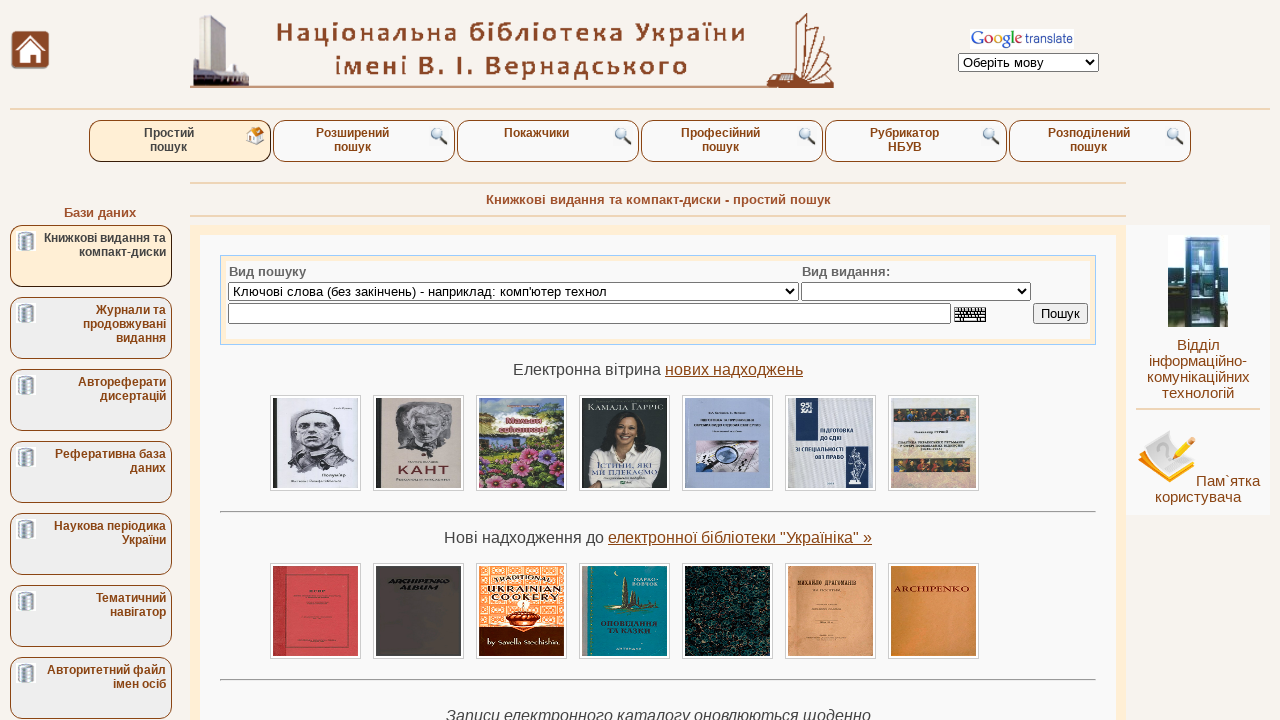

Page loaded, search type selector found
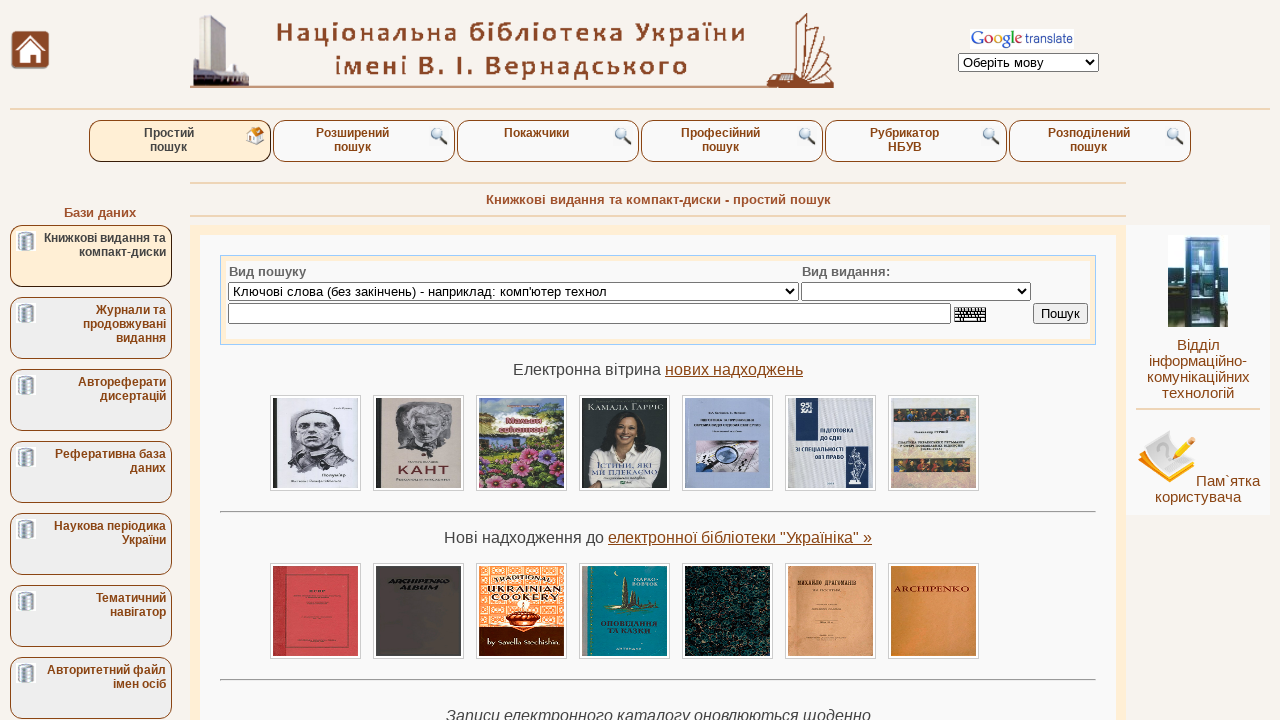

Selected 'Year of publication' as search type on select[name='S21P03']
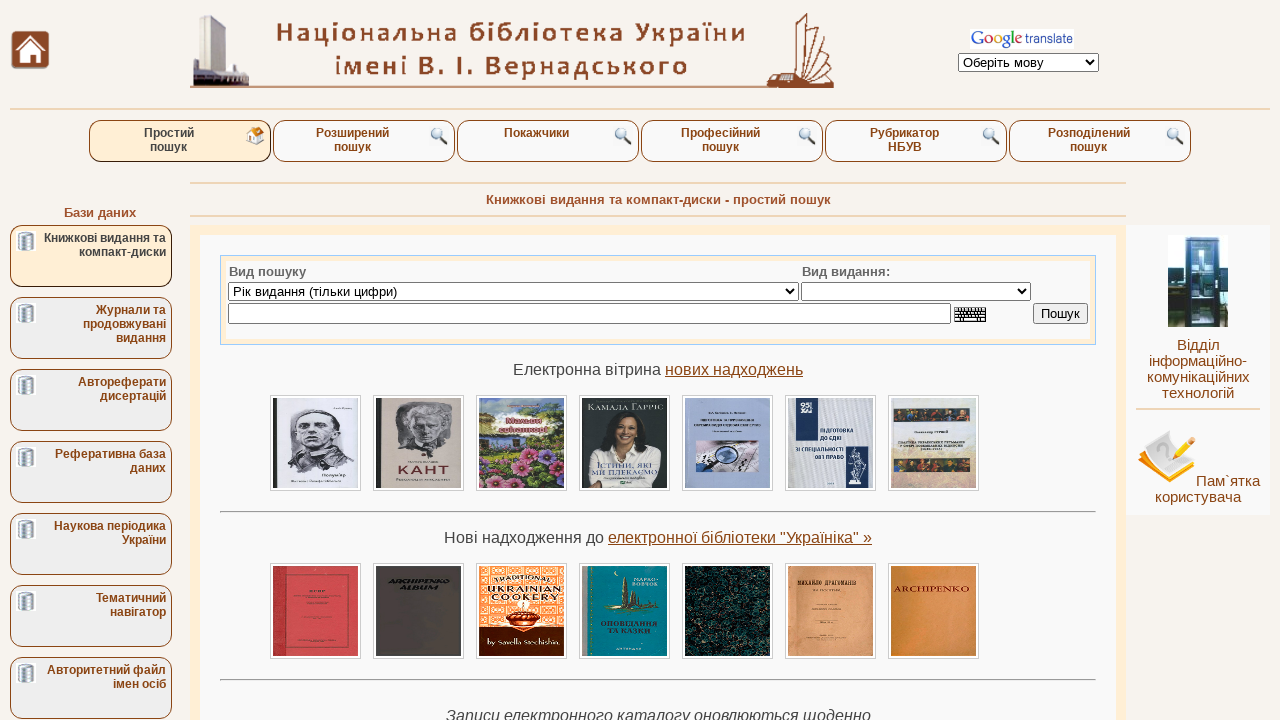

Selected 'Books' as document type on select[name='34_S21STR']
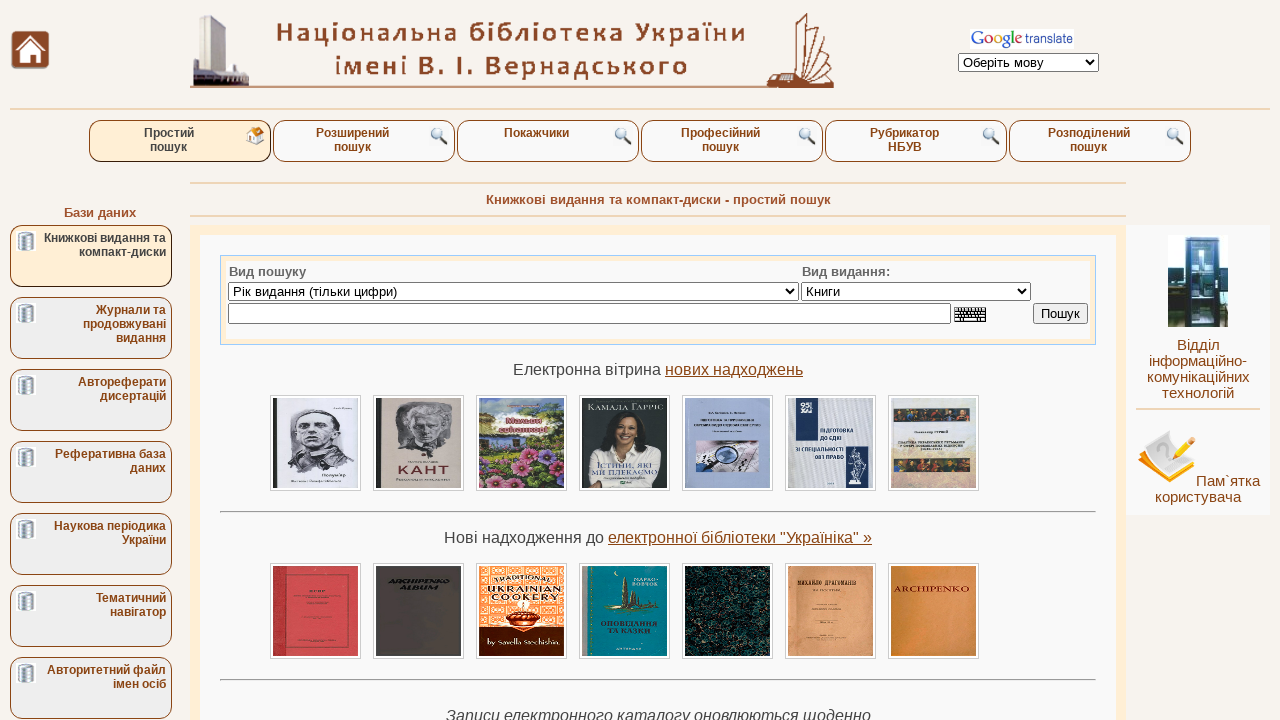

Entered publication year '2002' in search field on input[name='S21STR']
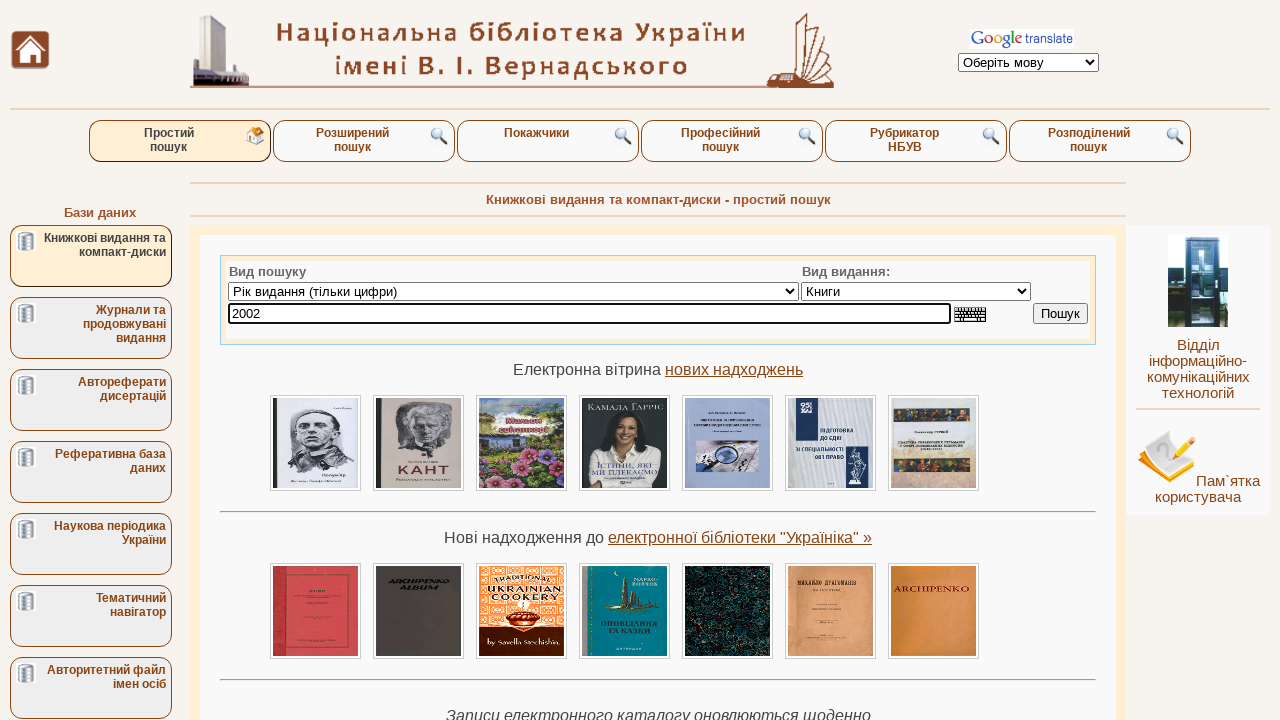

Clicked search button to submit form at (1060, 314) on input[name='C21COM1']
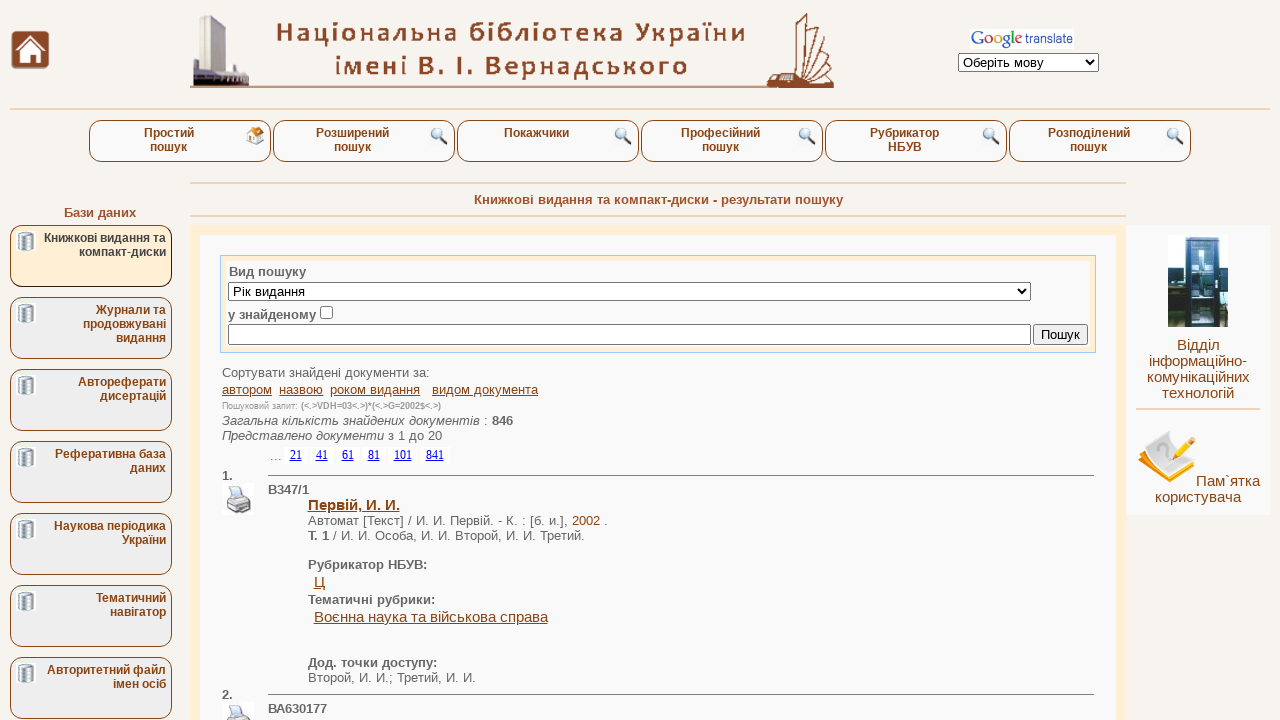

Search results loaded successfully
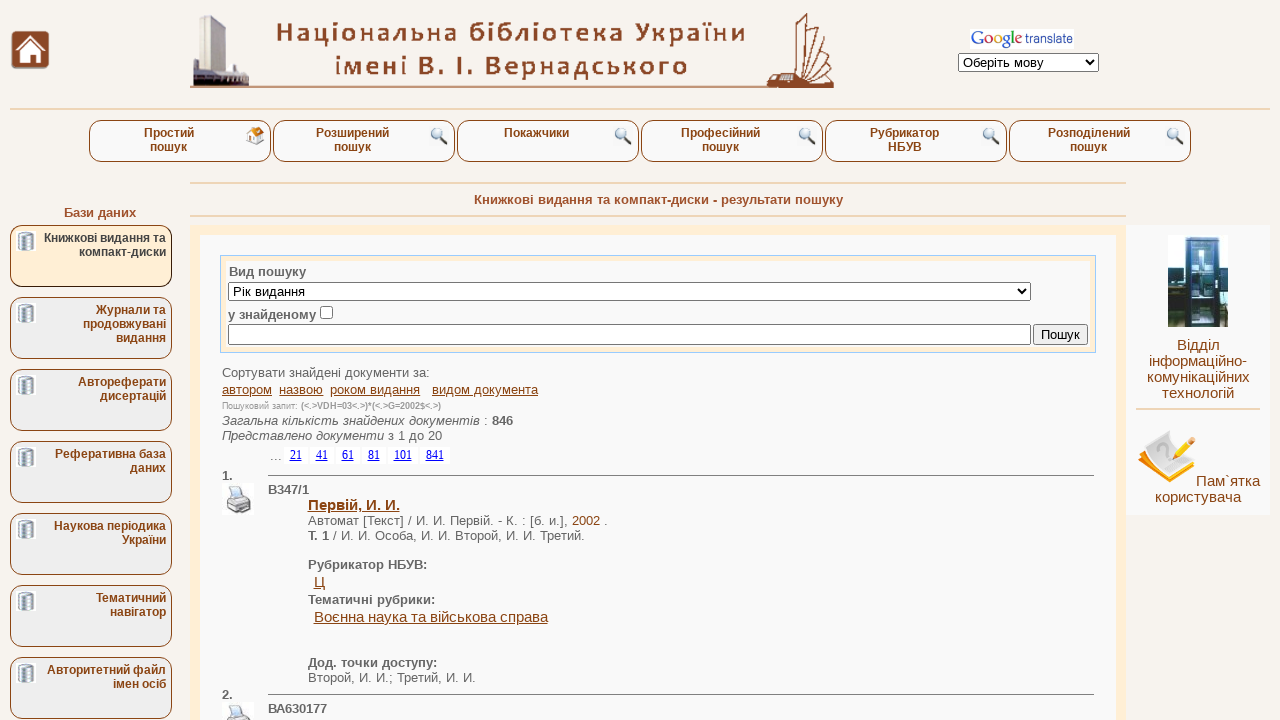

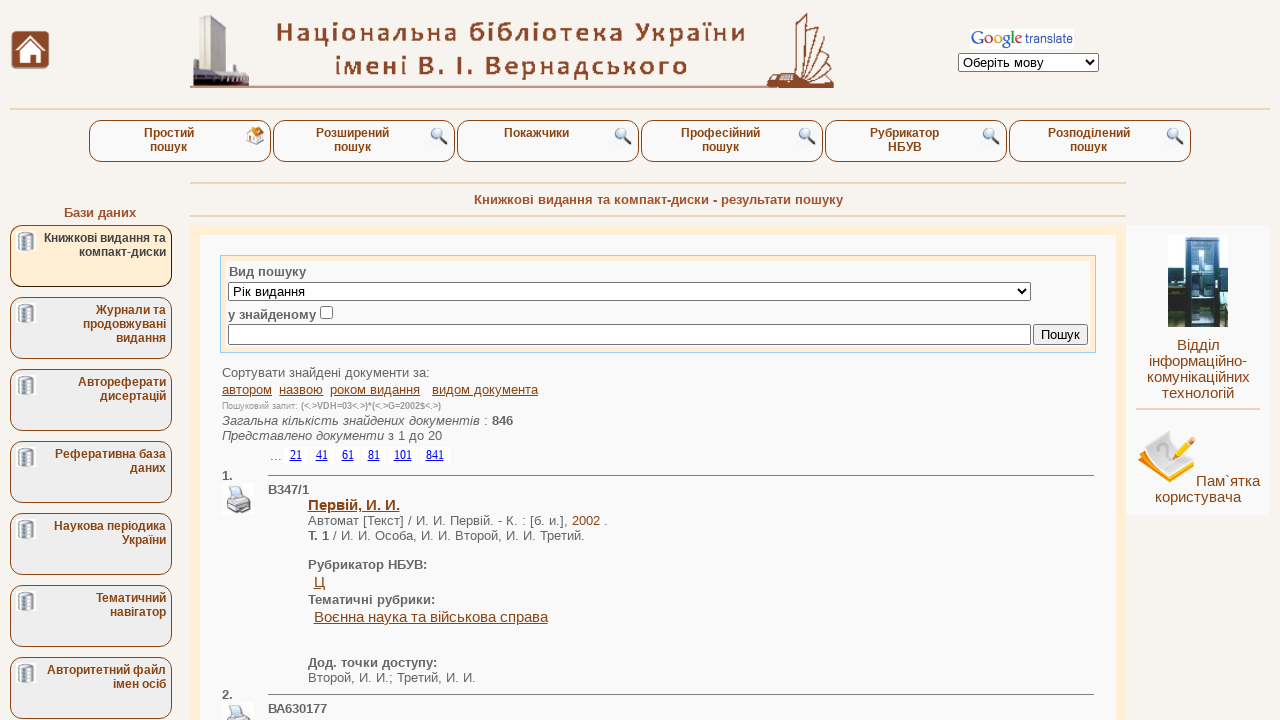